Navigates to Demoblaze e-commerce demo site and clicks on the Laptops category to view laptop products

Starting URL: https://demoblaze.com/index.html

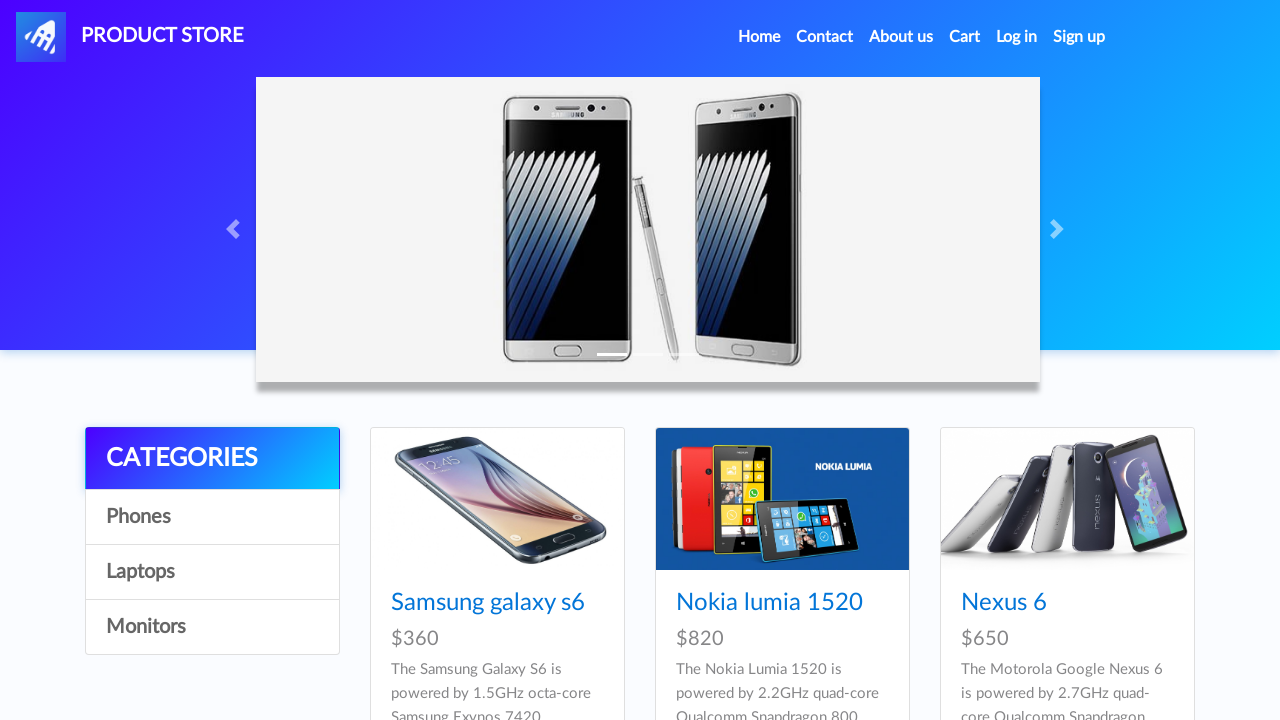

Waited for category links to load on Demoblaze homepage
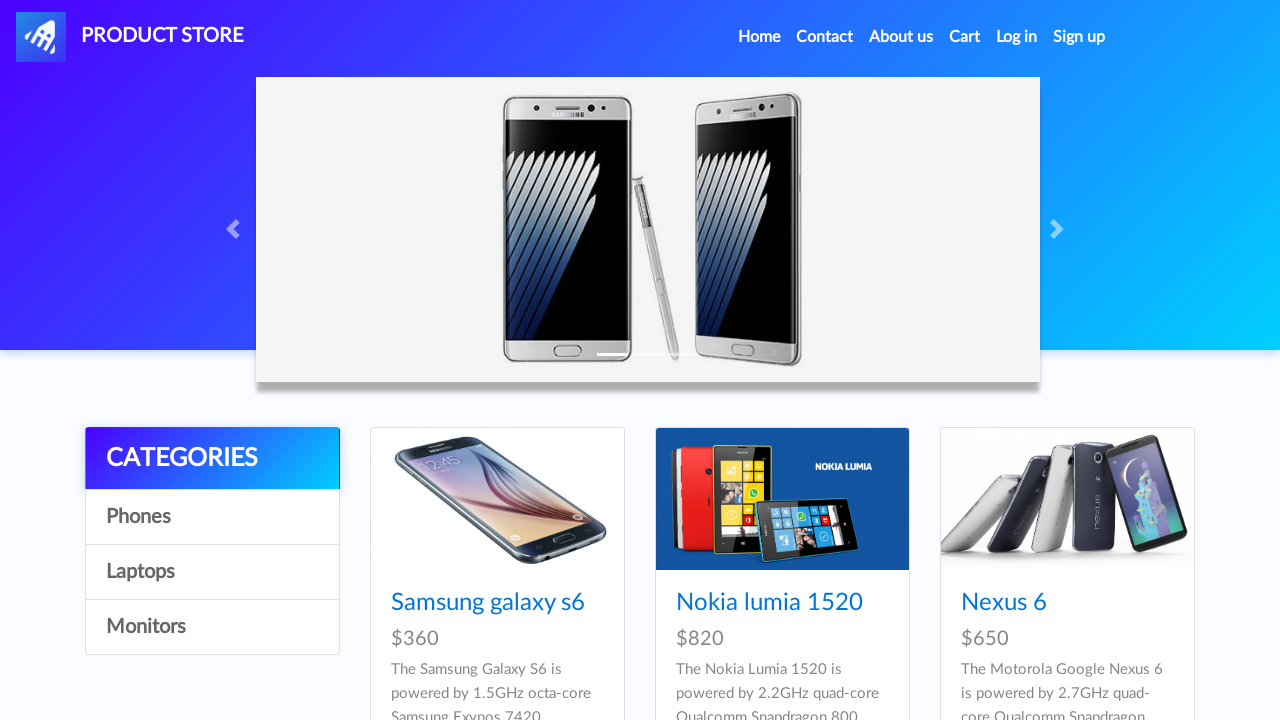

Clicked on Laptops category link at (212, 572) on a#itemc:has-text('Laptops')
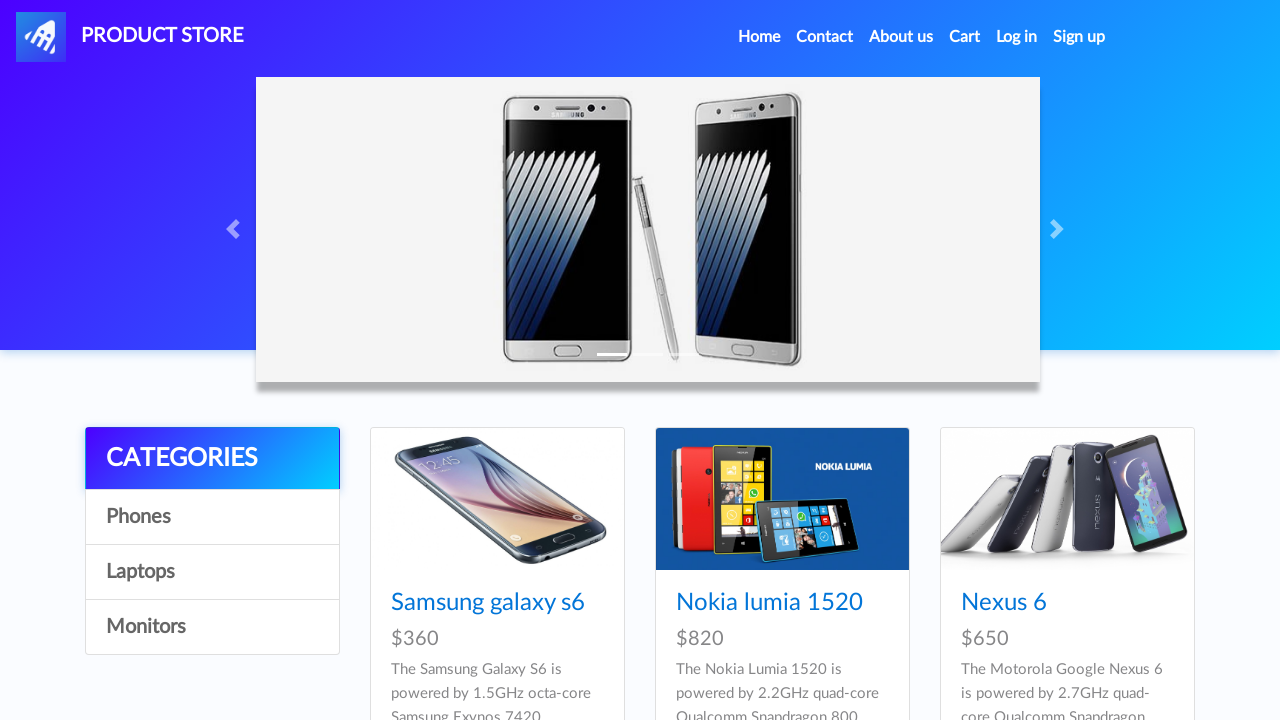

Laptop products loaded and displayed
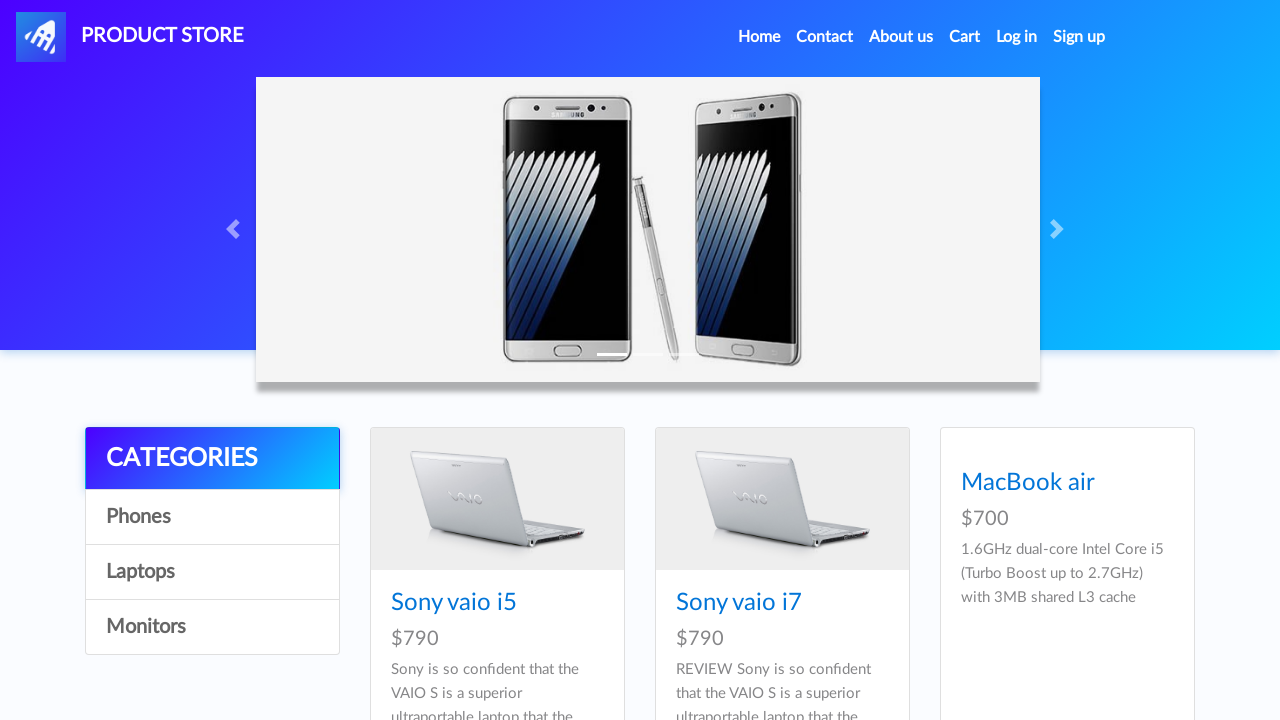

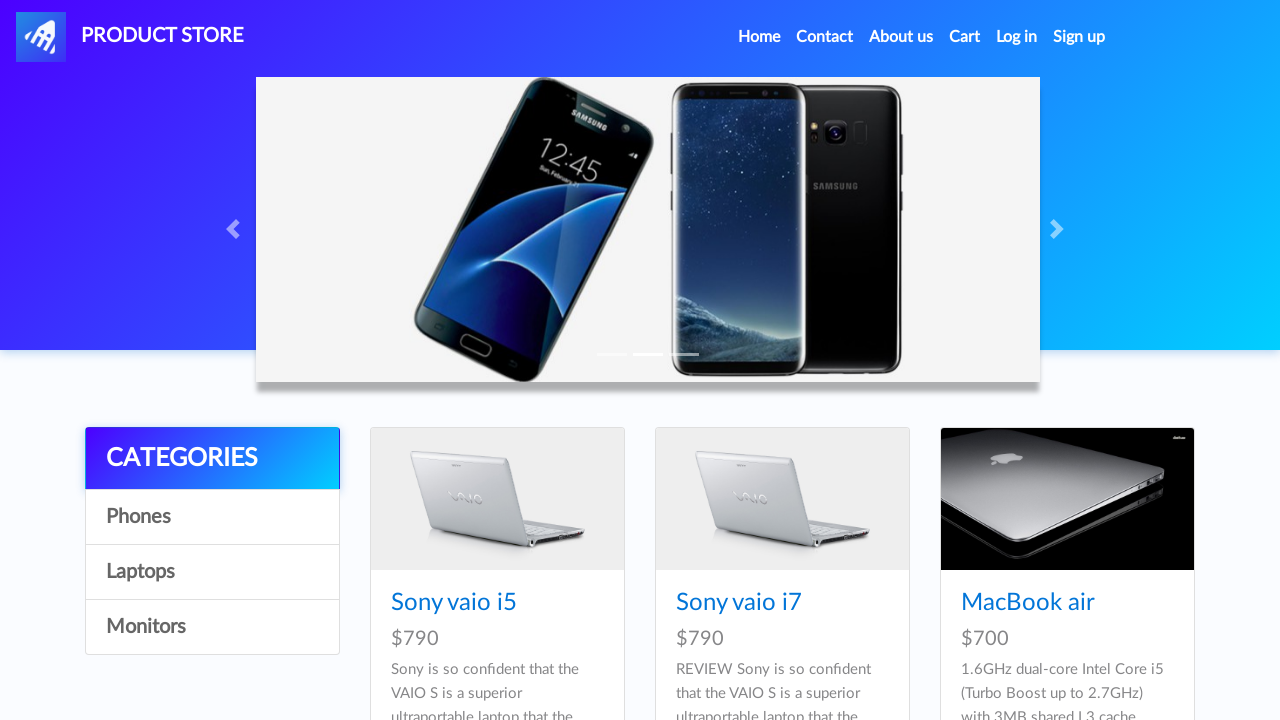